Tests a demo registration form by filling in personal information fields (first name, last name, gender, date of birth, address, email, password, company, and comment) and submitting the form.

Starting URL: https://katalon-test.s3.amazonaws.com/demo-aut/dist/html/form.html

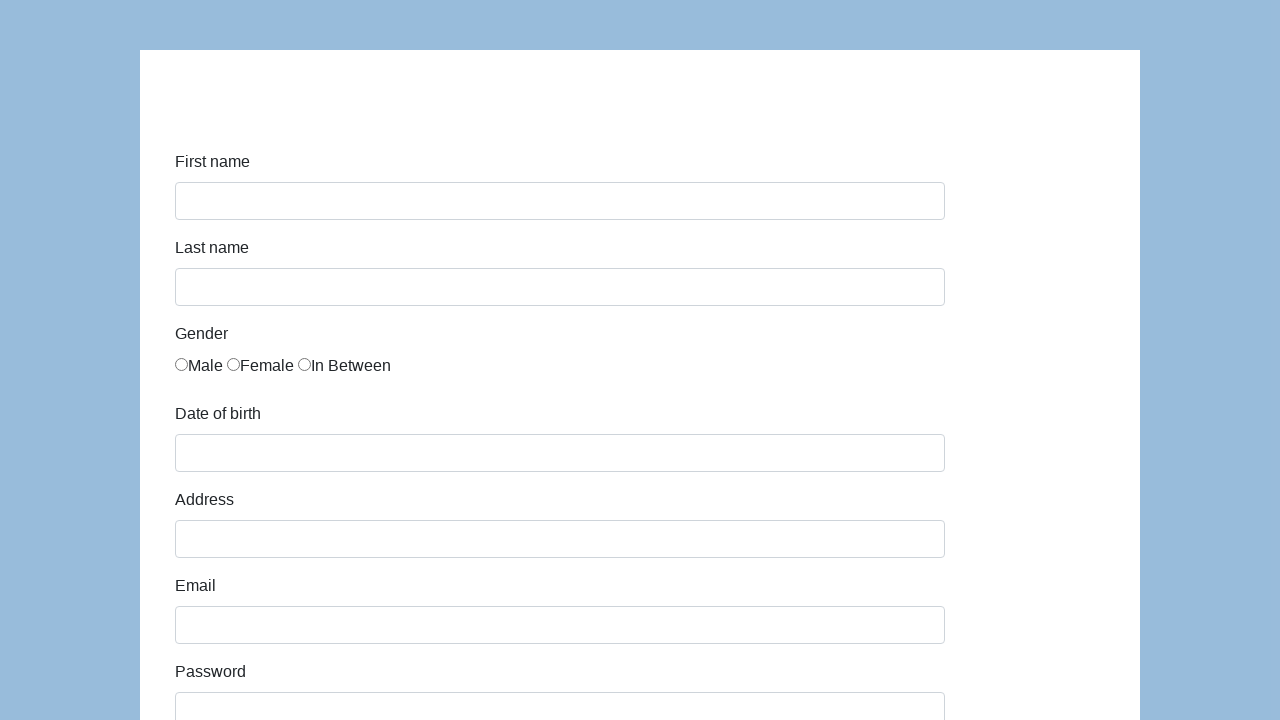

Filled first name field with 'Karol' on #first-name
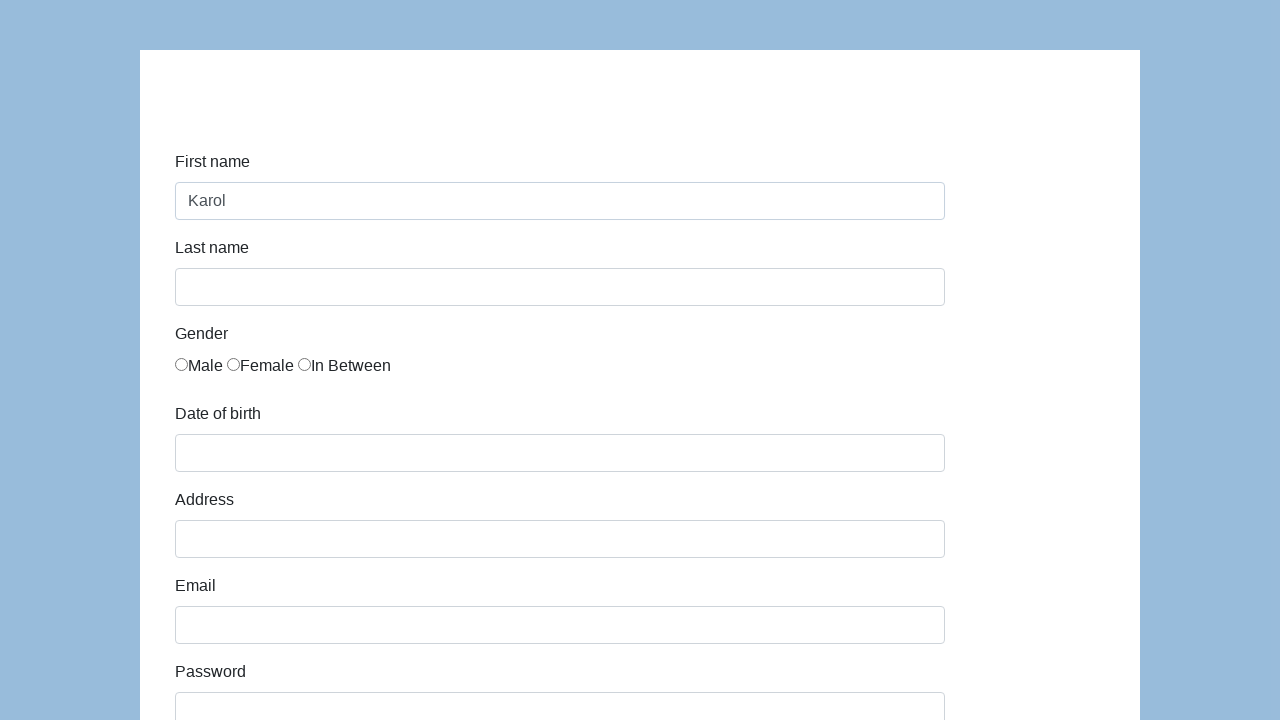

Filled last name field with 'Kowalski' on #last-name
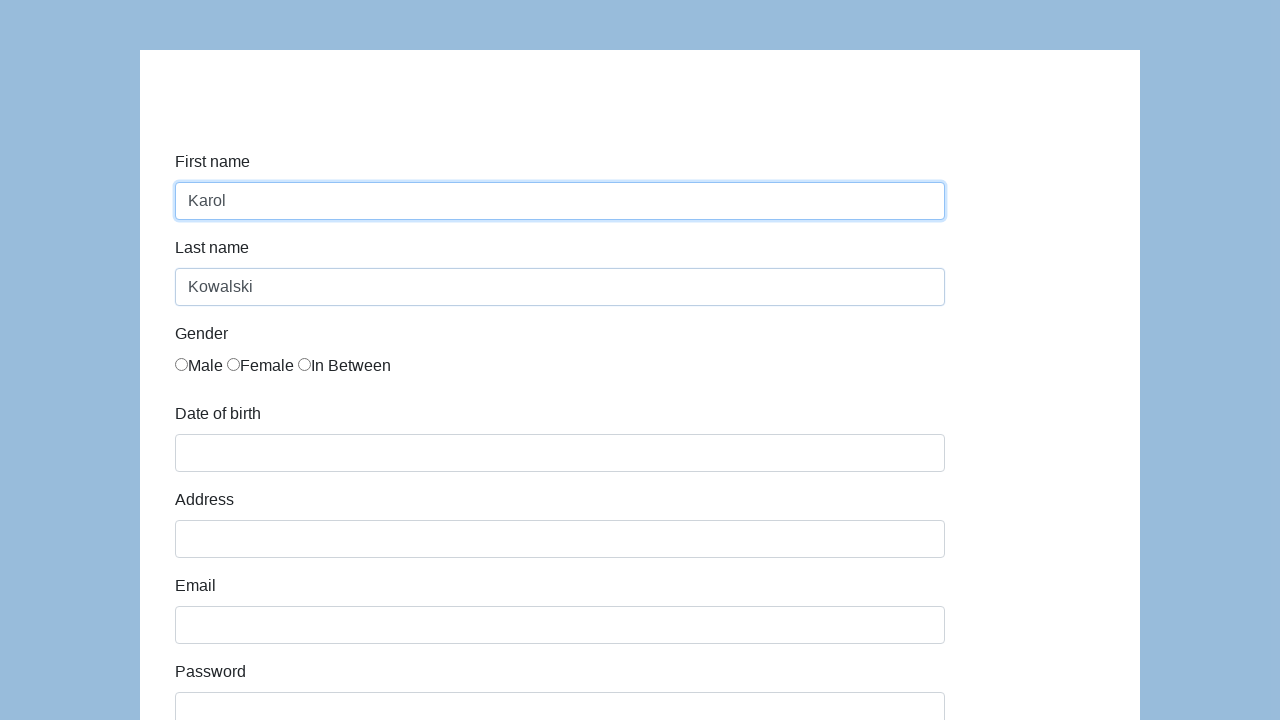

Selected first gender radio button at (182, 364) on input[name='gender'] >> nth=0
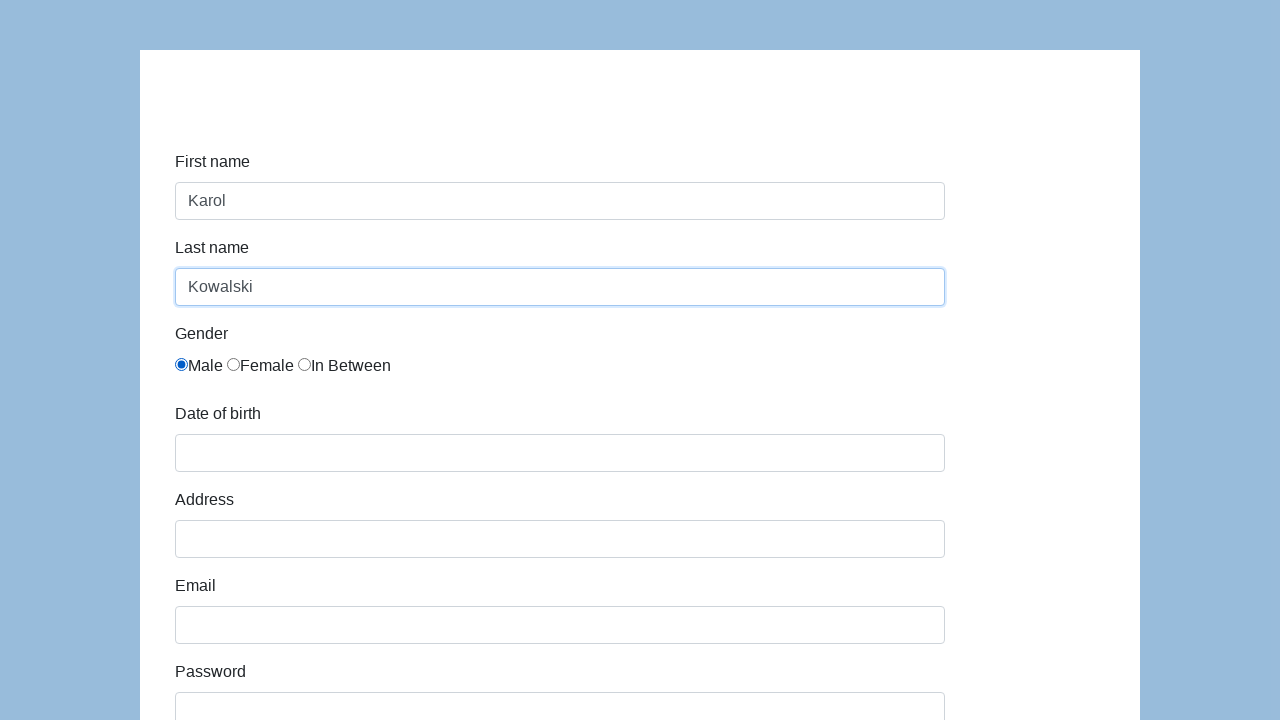

Filled date of birth field with '5/22/2010' on #dob
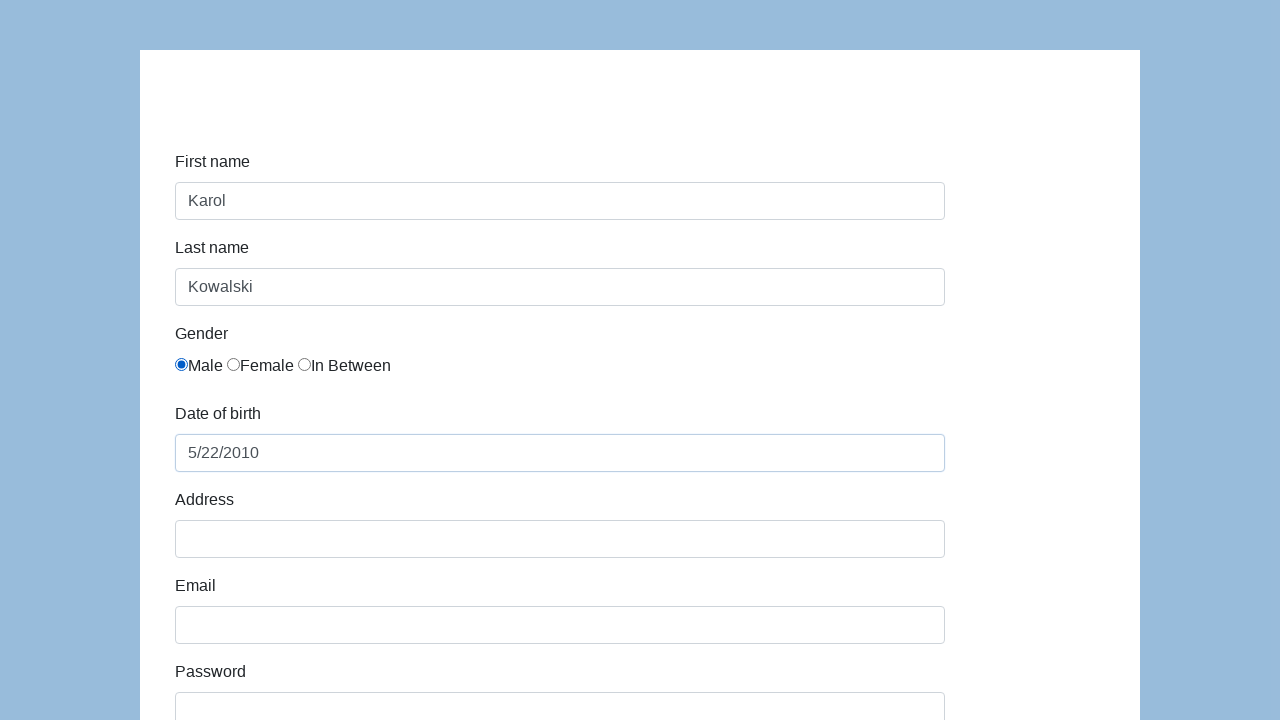

Filled address field with 'Prosta 51' on #address
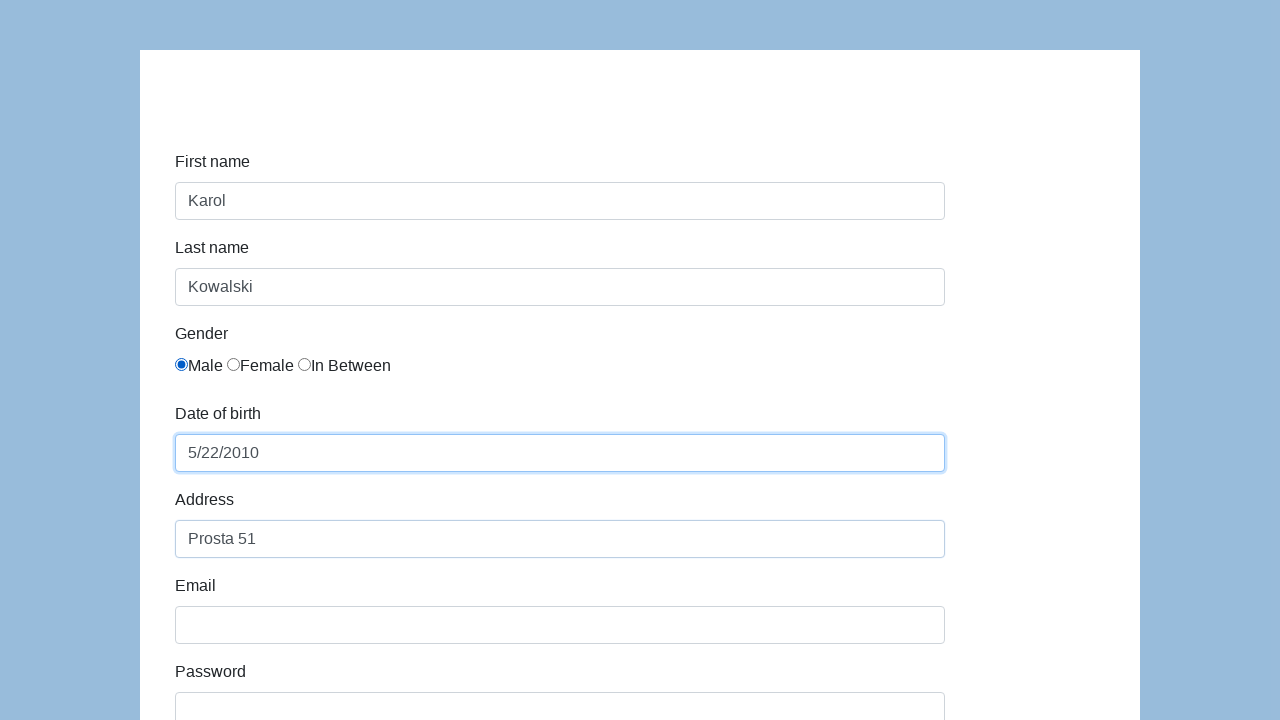

Filled email field with 'karol.kowalski@mailinator.com' on #email
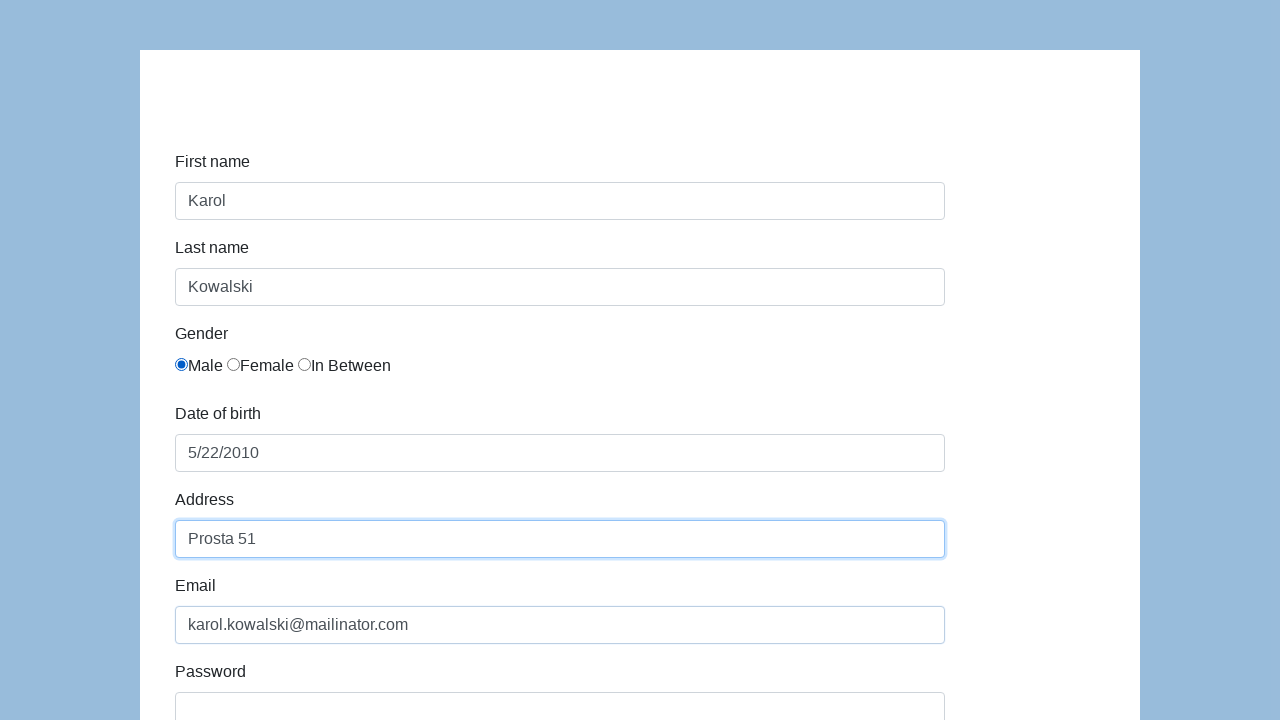

Filled password field with 'Pass123' on #password
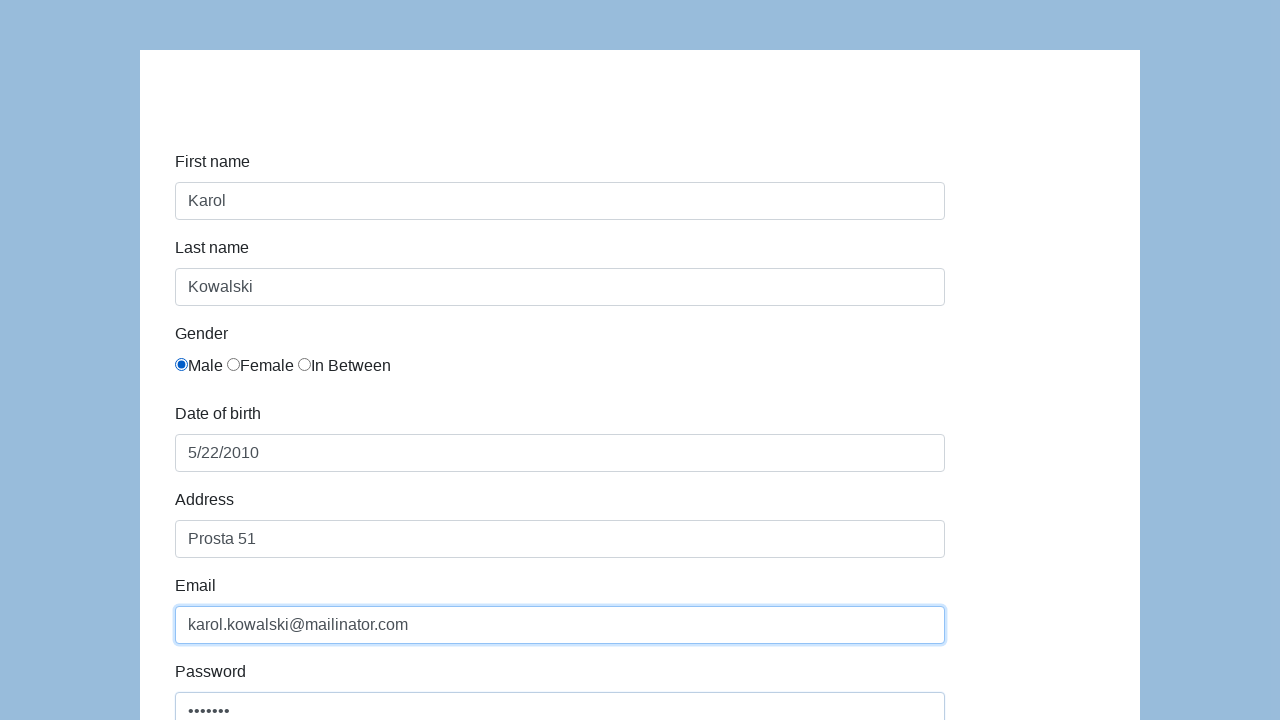

Filled company field with 'Coders Lab' on #company
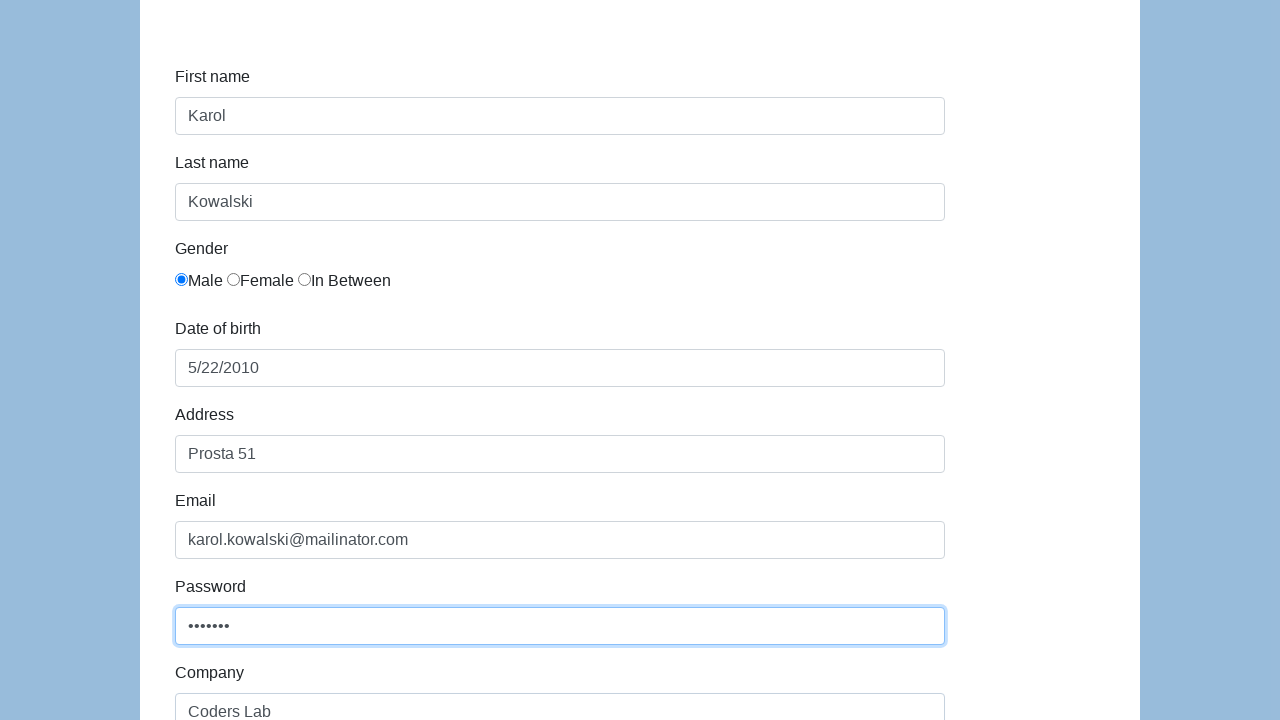

Filled comment field with 'To jest mój pierwszy automat testowy' on #comment
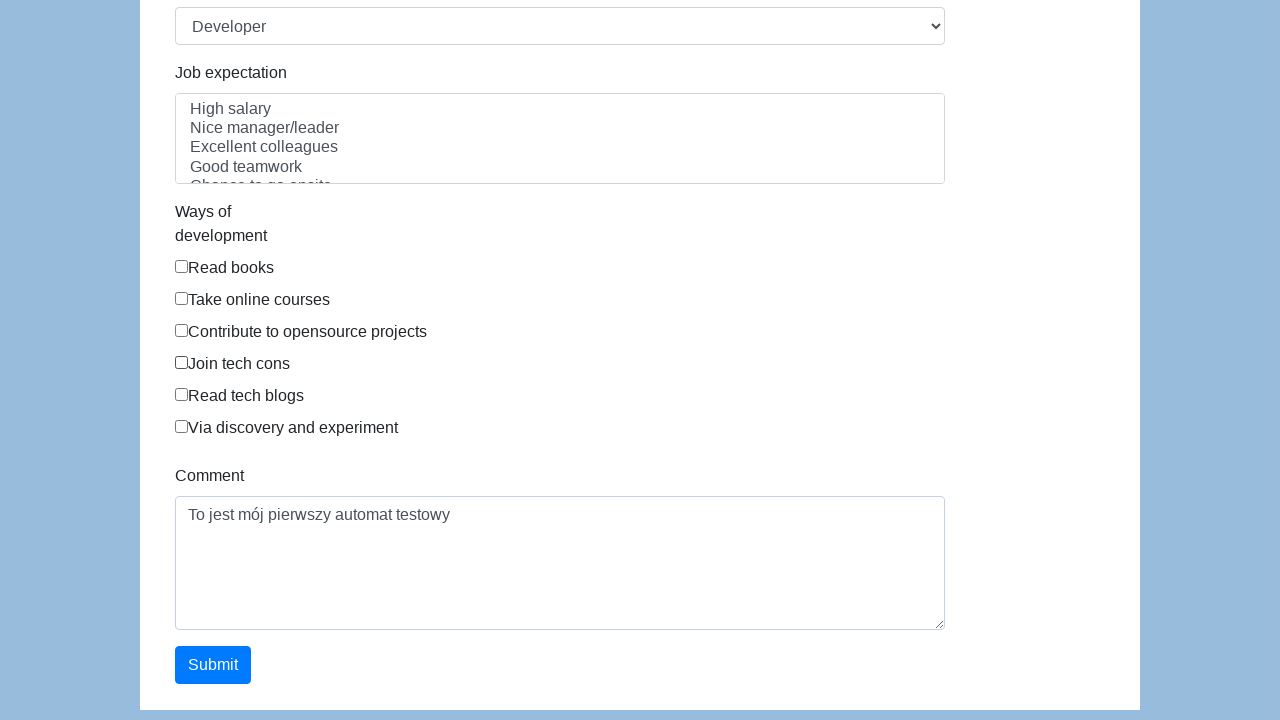

Submitted the registration form by pressing Enter on #first-name
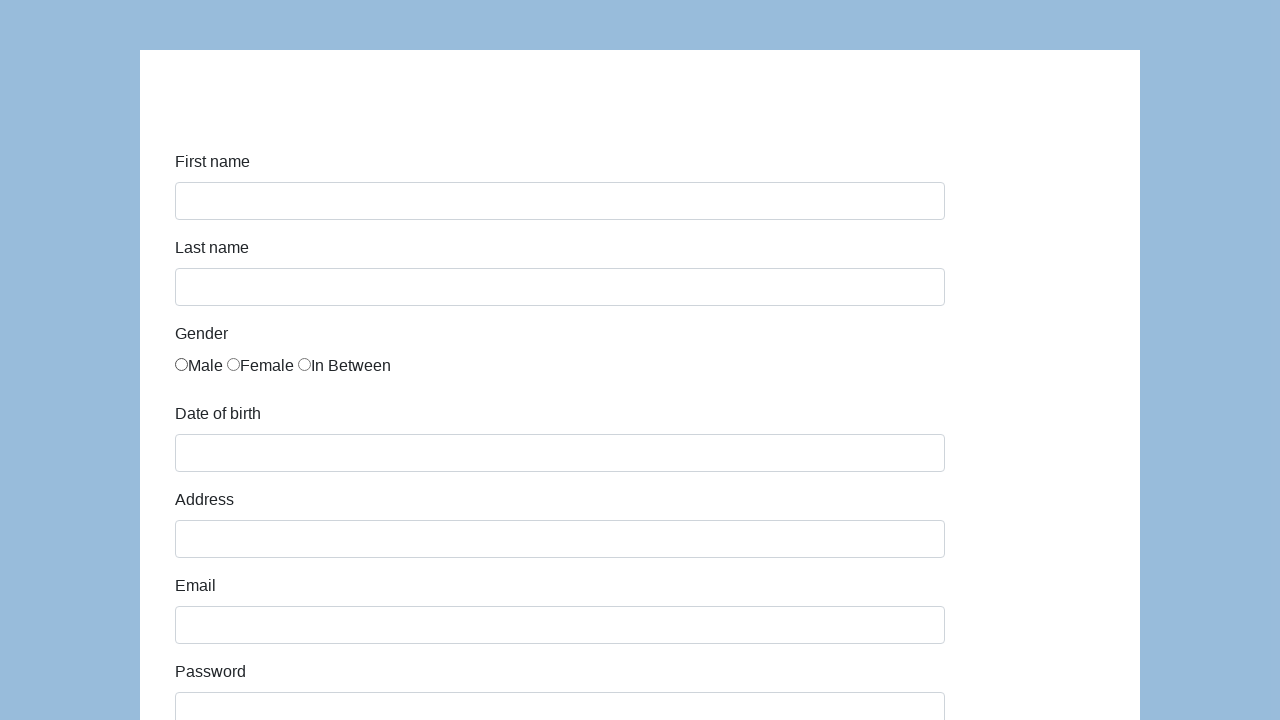

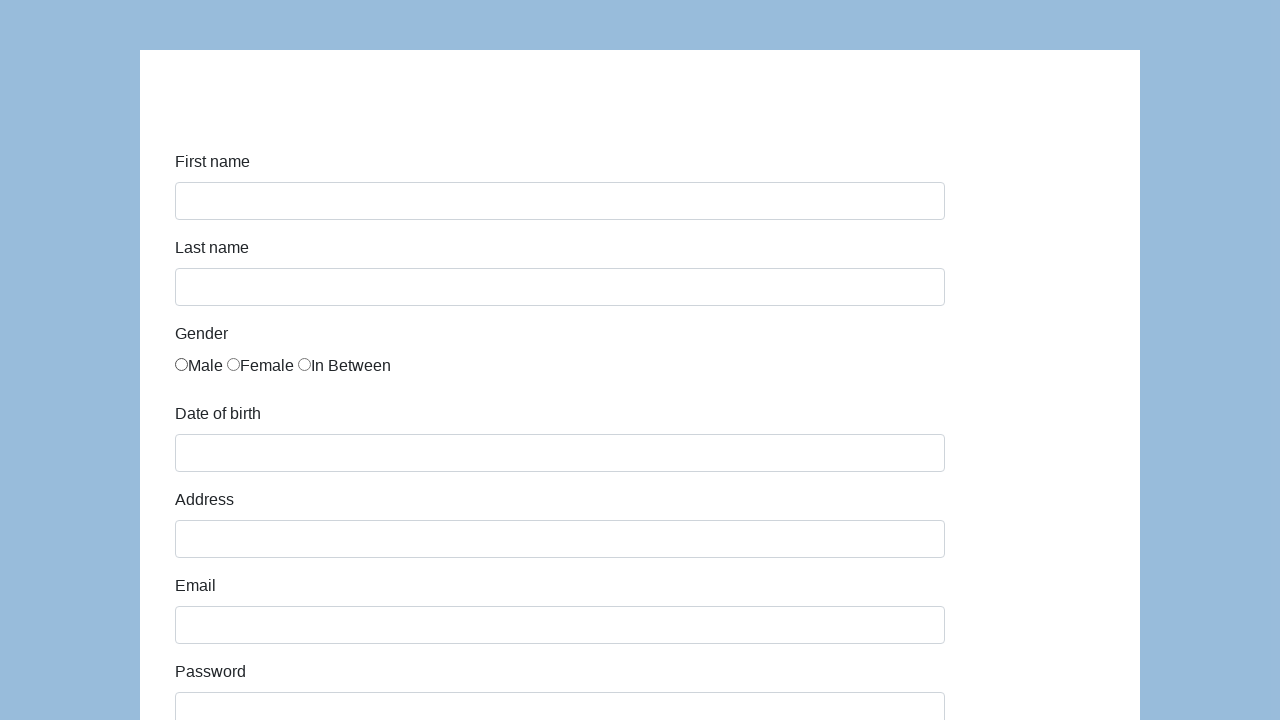